Tests clicking behavior on a button that may move or change position, by first locating the button, refreshing the page, and then clicking it

Starting URL: http://uitestingplayground.com/click

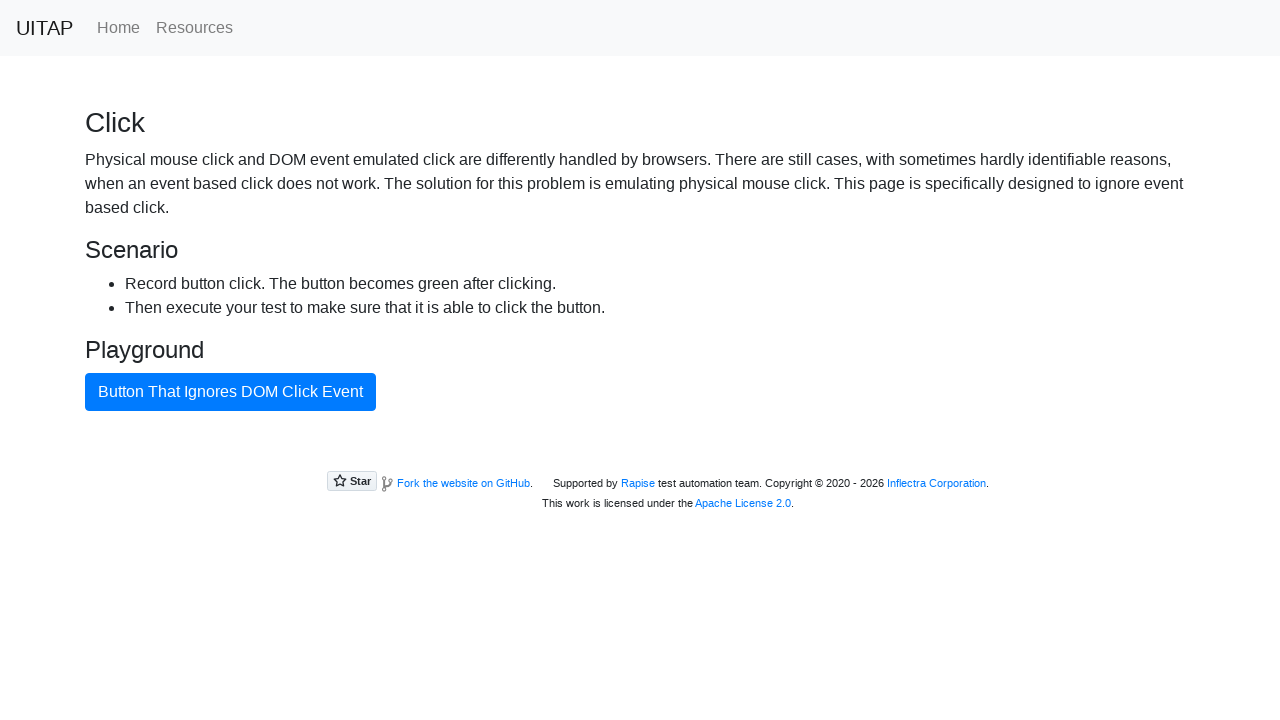

Bad button element appeared on the page
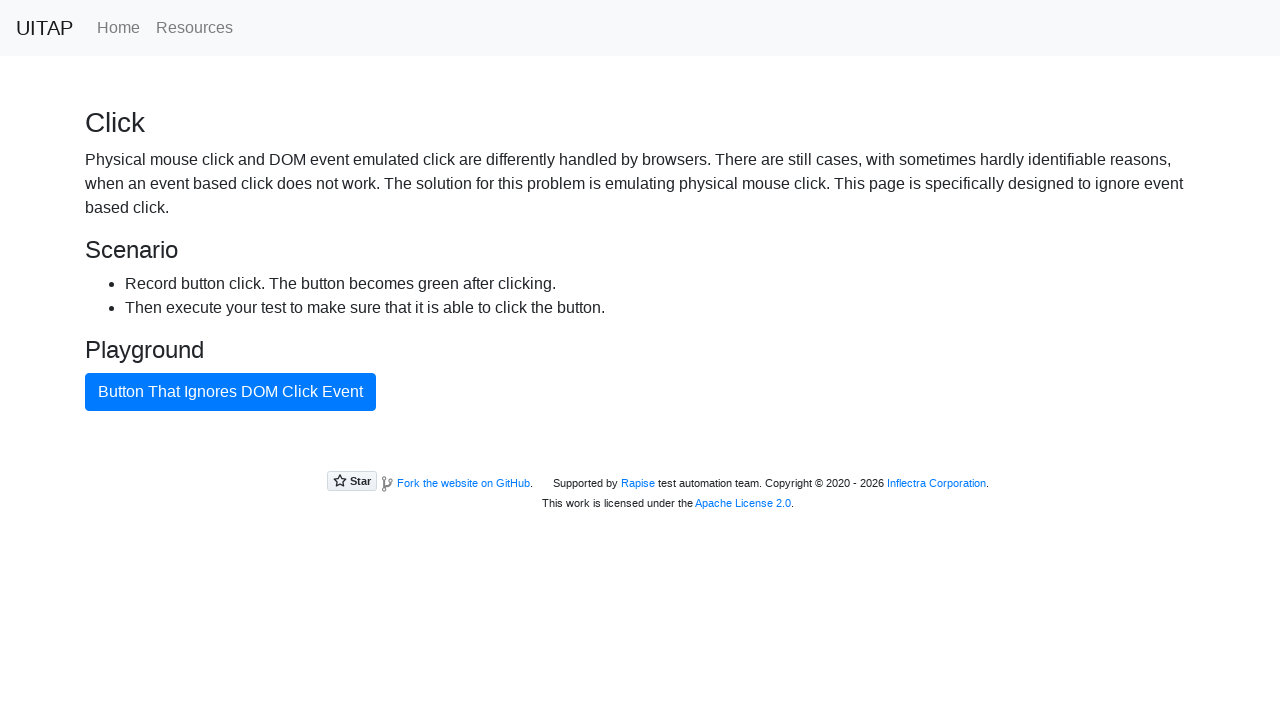

Page refreshed
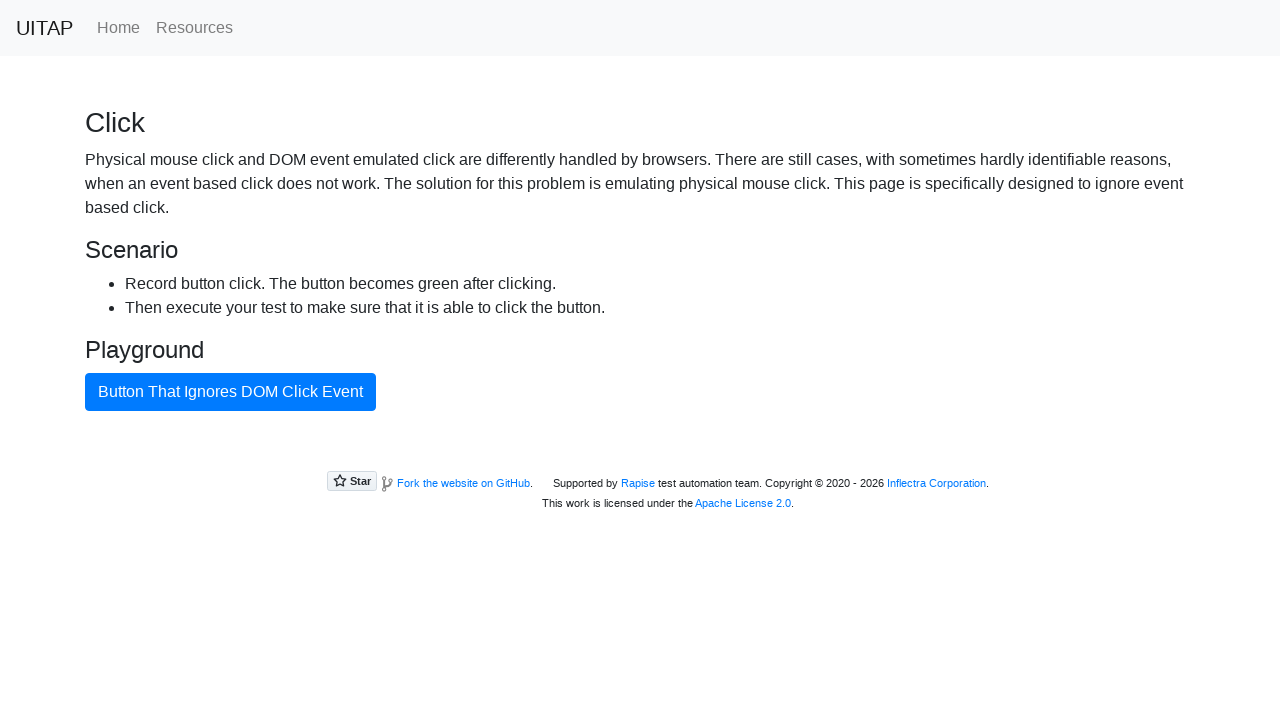

Clicked the bad button after page refresh at (230, 392) on #badButton
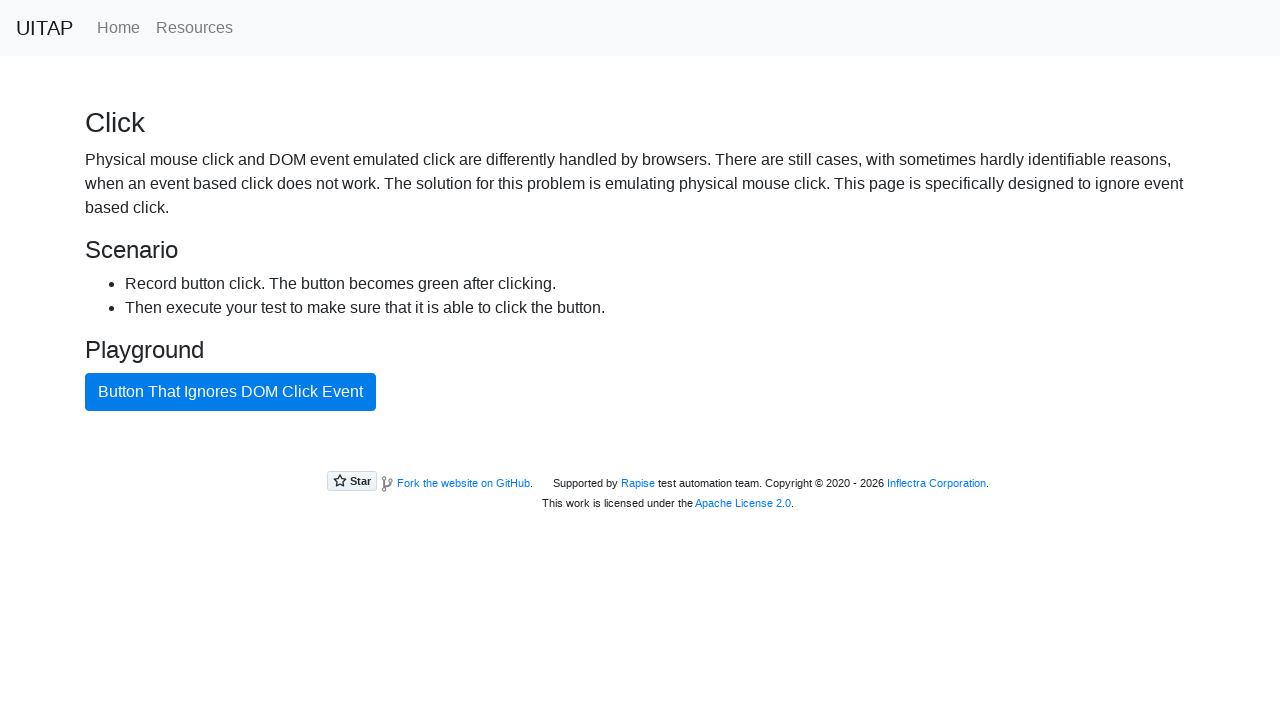

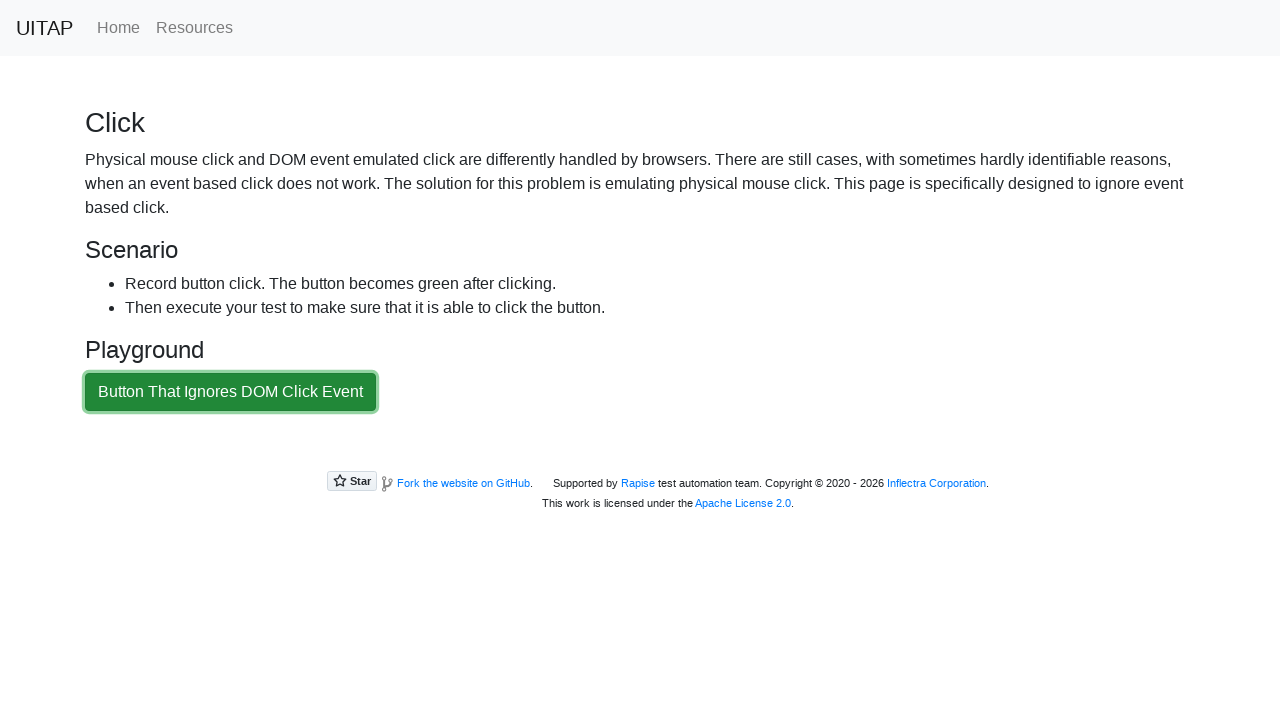